Opens the Playwright Test API documentation page and performs smooth scrolling from top to bottom of the page.

Starting URL: https://playwright.dev/docs/api/class-test

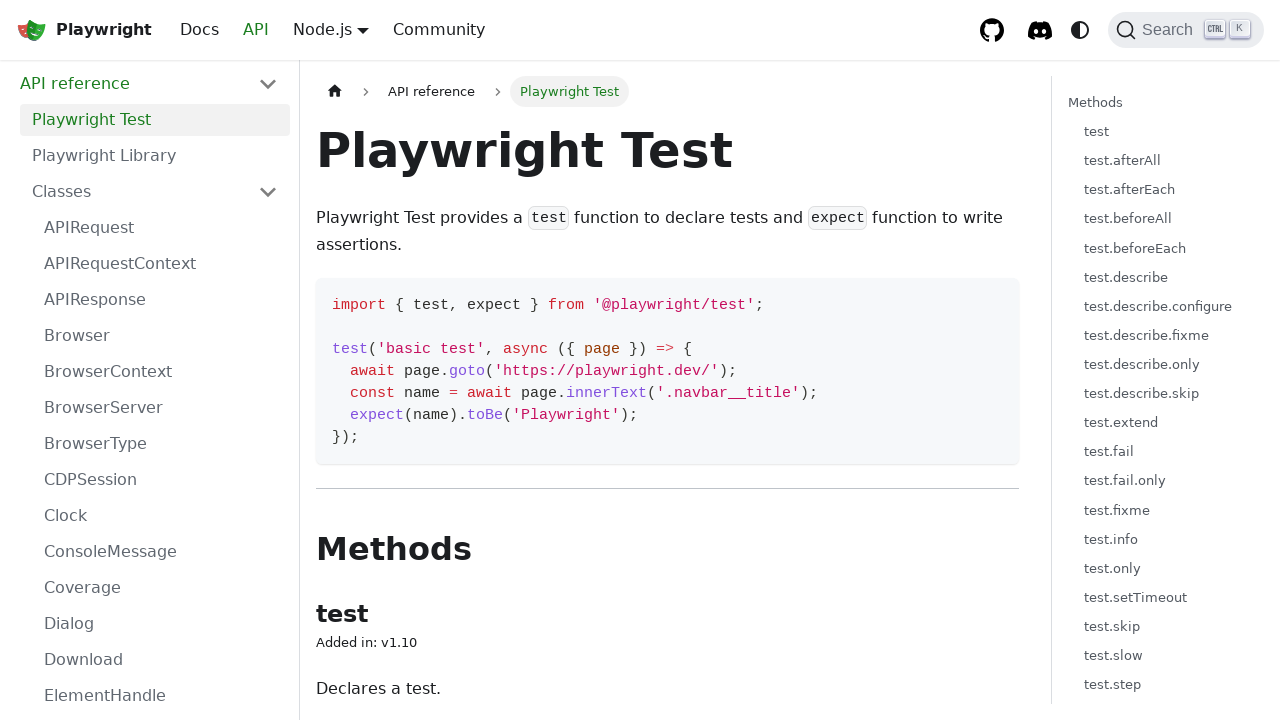

Waited for page DOM to load on Playwright Test API documentation
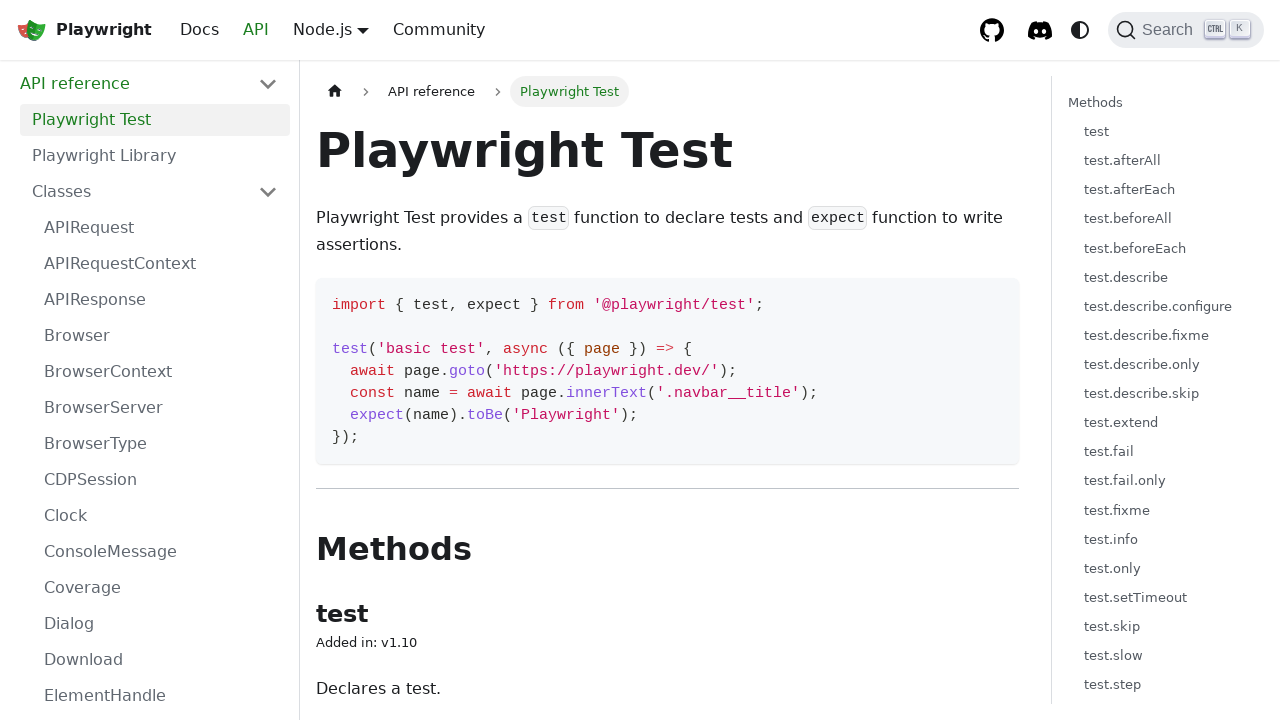

Started smooth scrolling animation from top to bottom of page
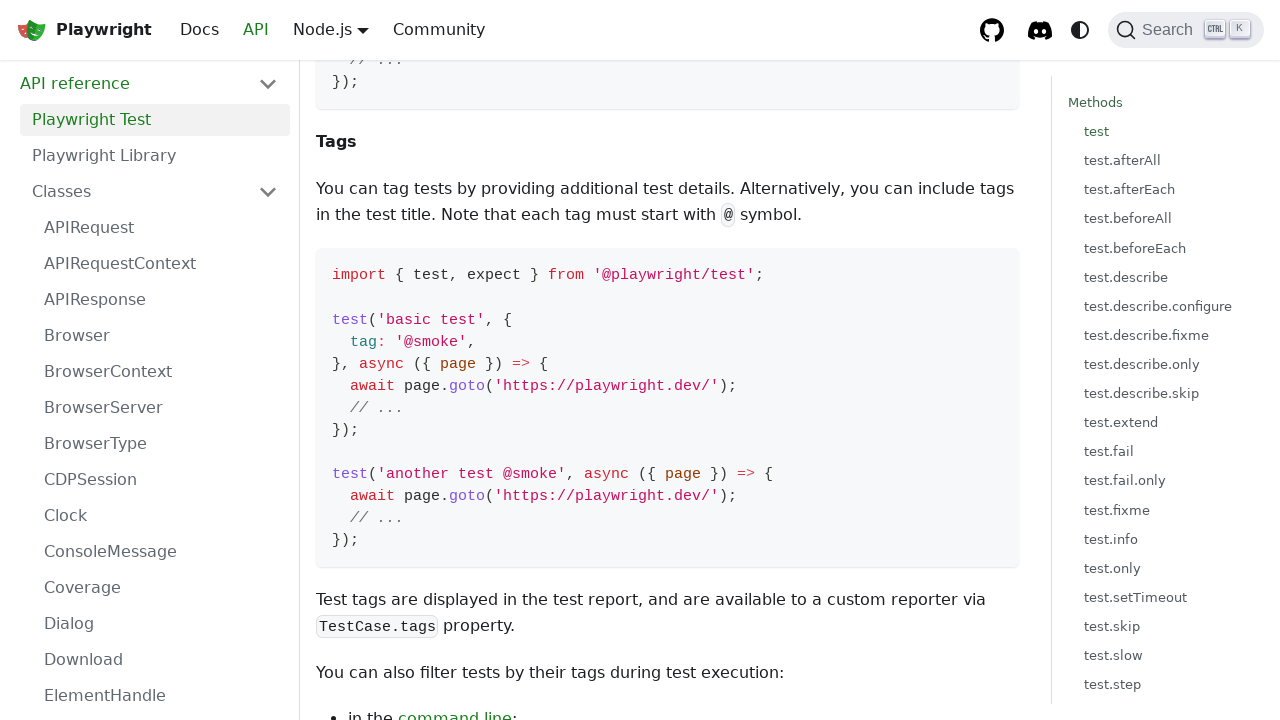

Scrolling animation completed, page fully scrolled to bottom
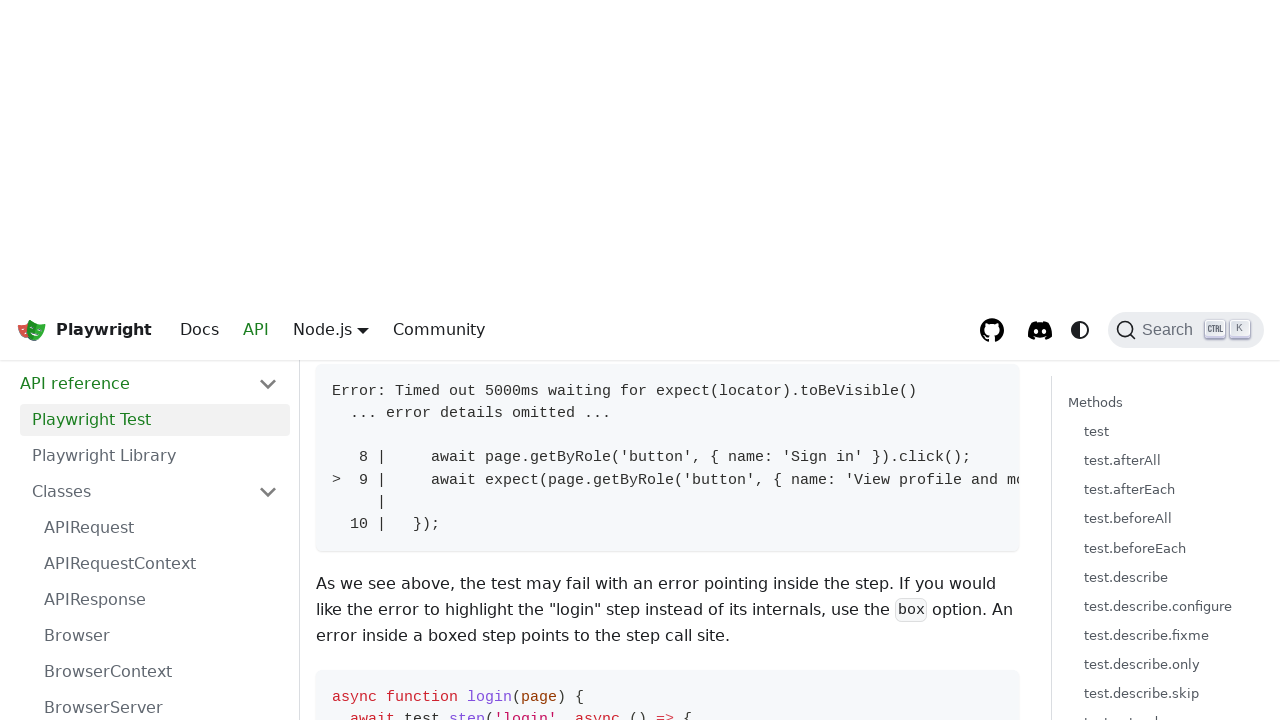

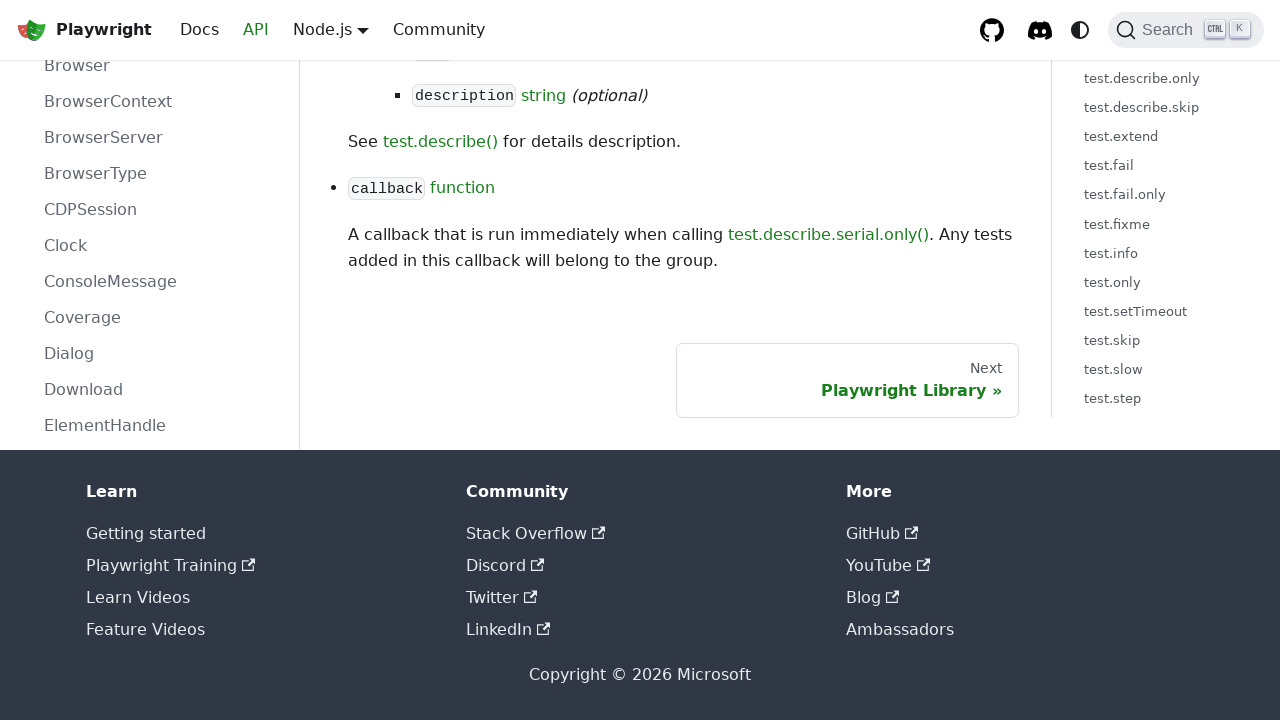